Tests resize constraints by attempting to resize a constrained box to minimum size (dragging handle inward) and then to maximum size (dragging handle outward) to verify limits are enforced.

Starting URL: https://demoqa.com/resizable

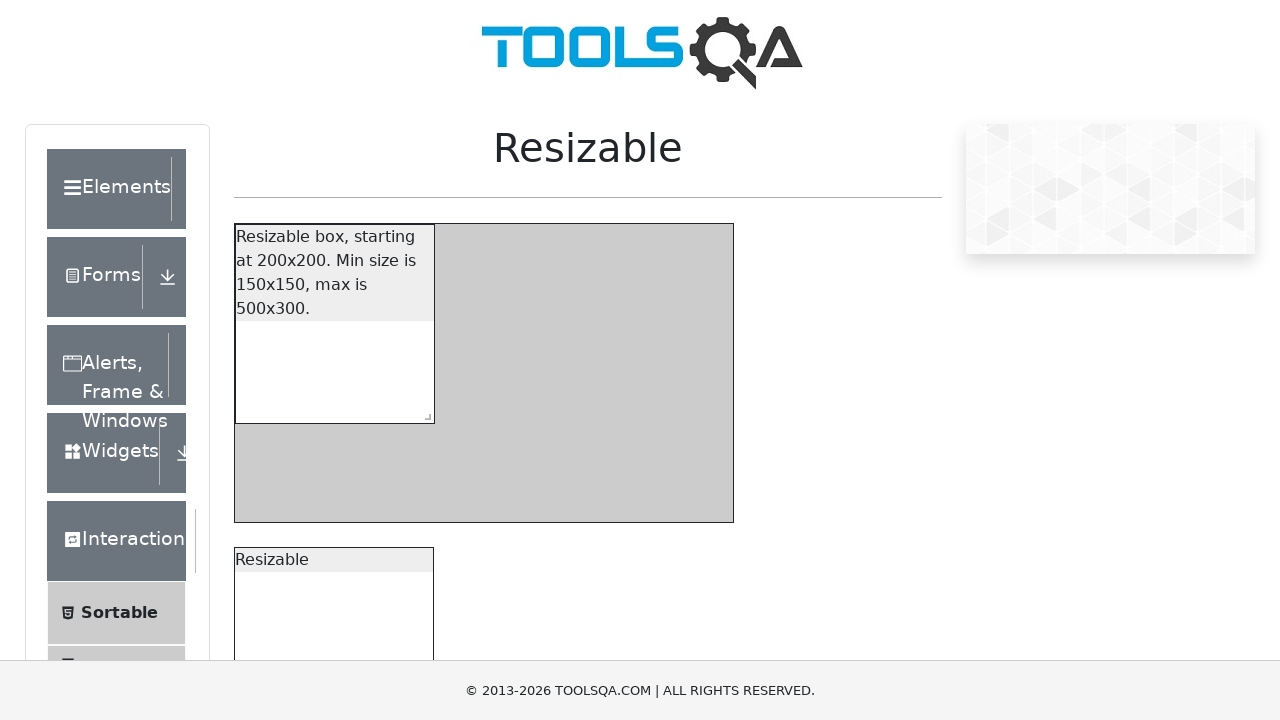

Located and waited for constrained resizable box to be visible
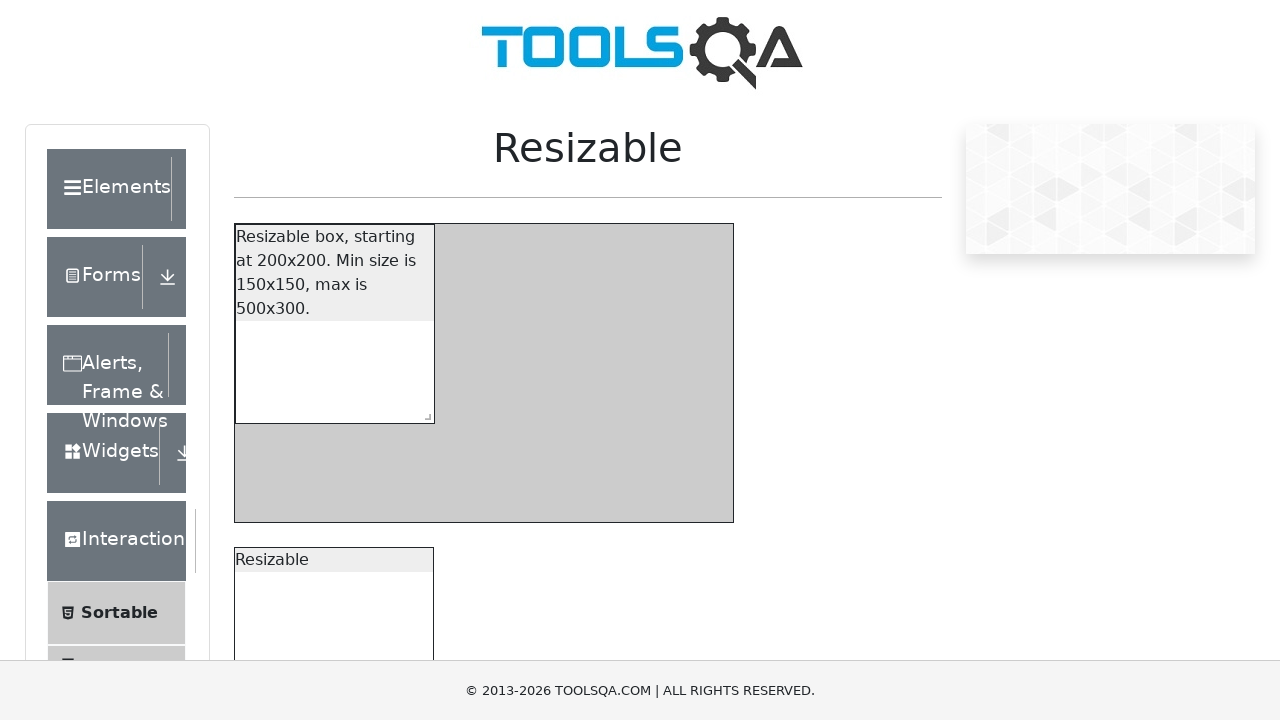

Located resize handle element
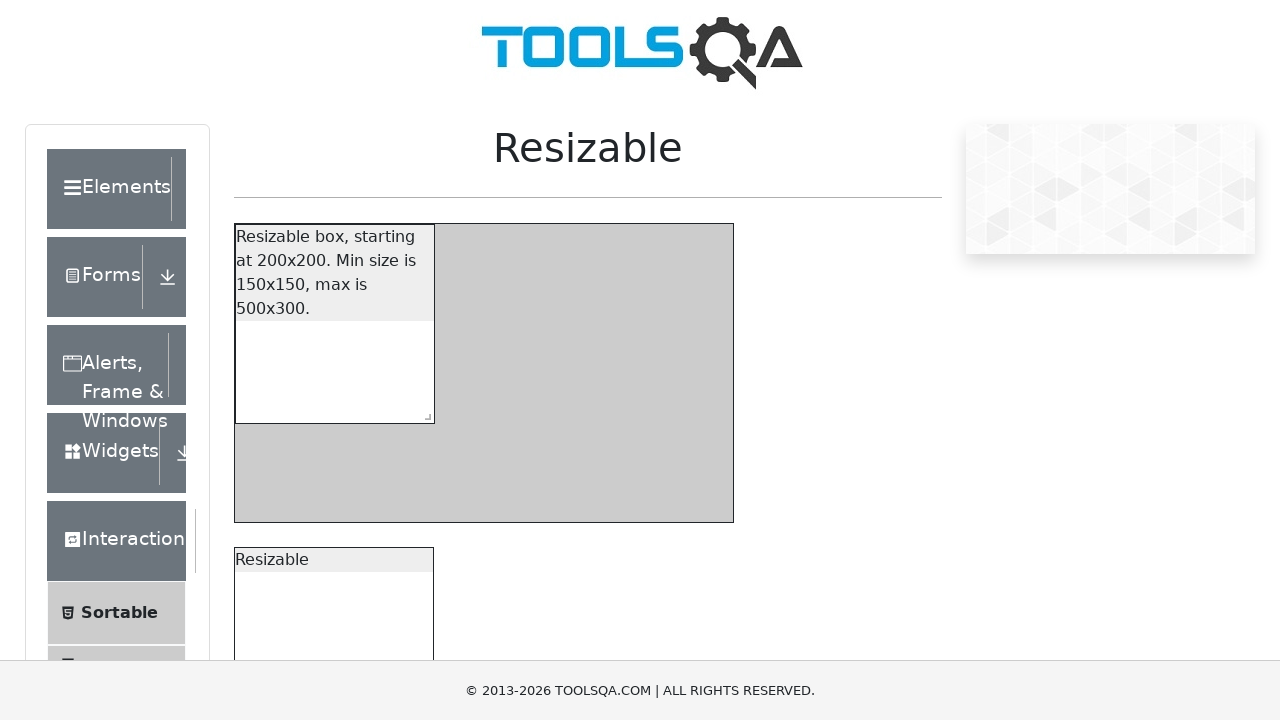

Hovered over resize handle at (424, 413) on #resizableBoxWithRestriction .react-resizable-handle
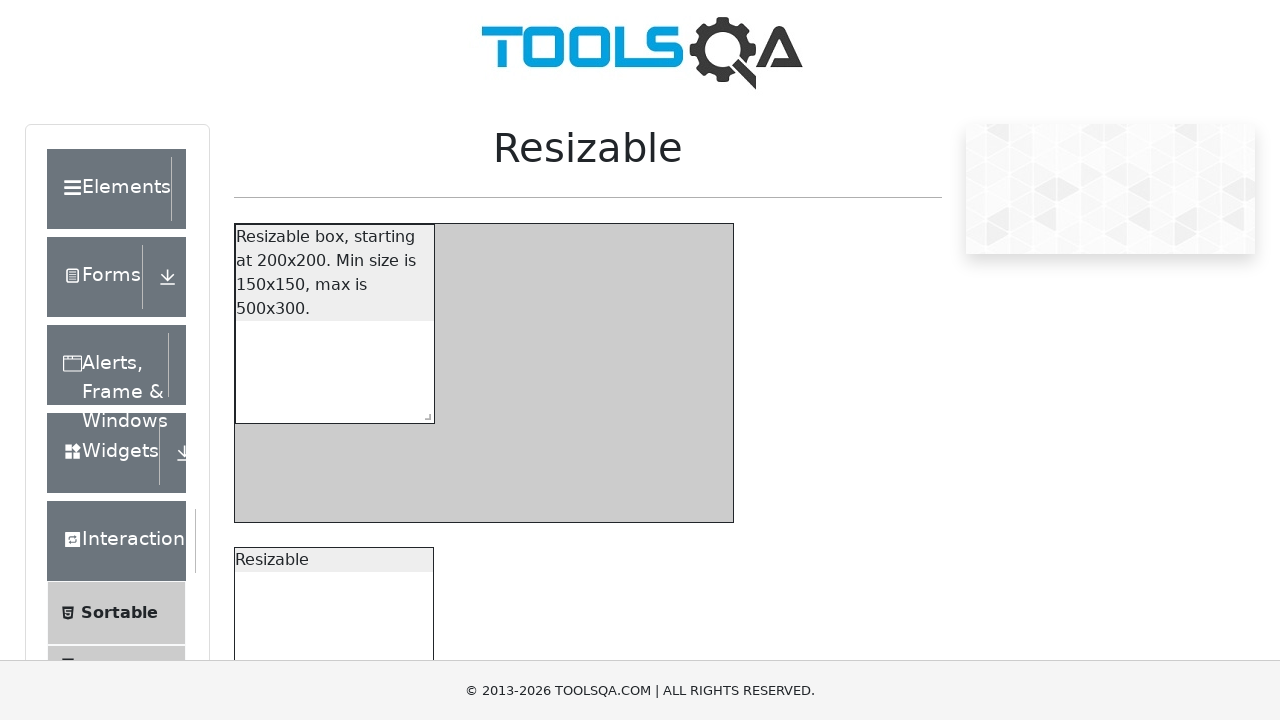

Pressed mouse button down on resize handle at (424, 413)
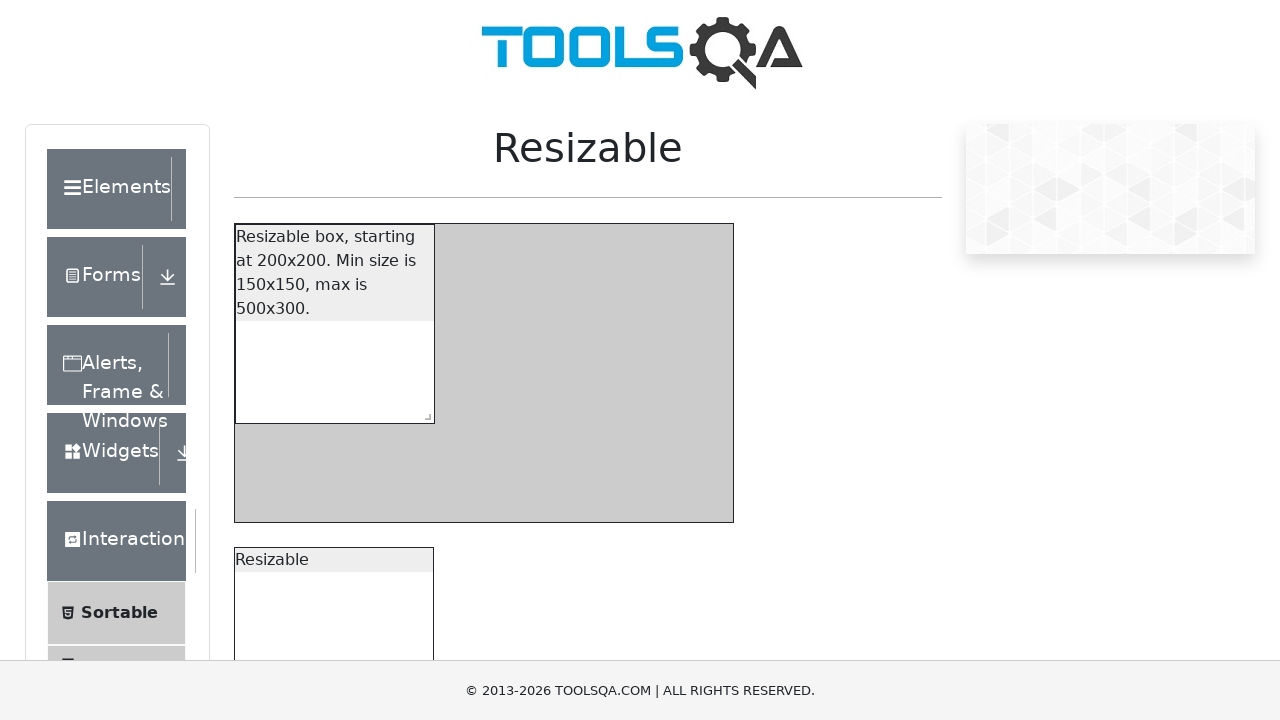

Dragged resize handle inward to test minimum size constraint at (324, 313)
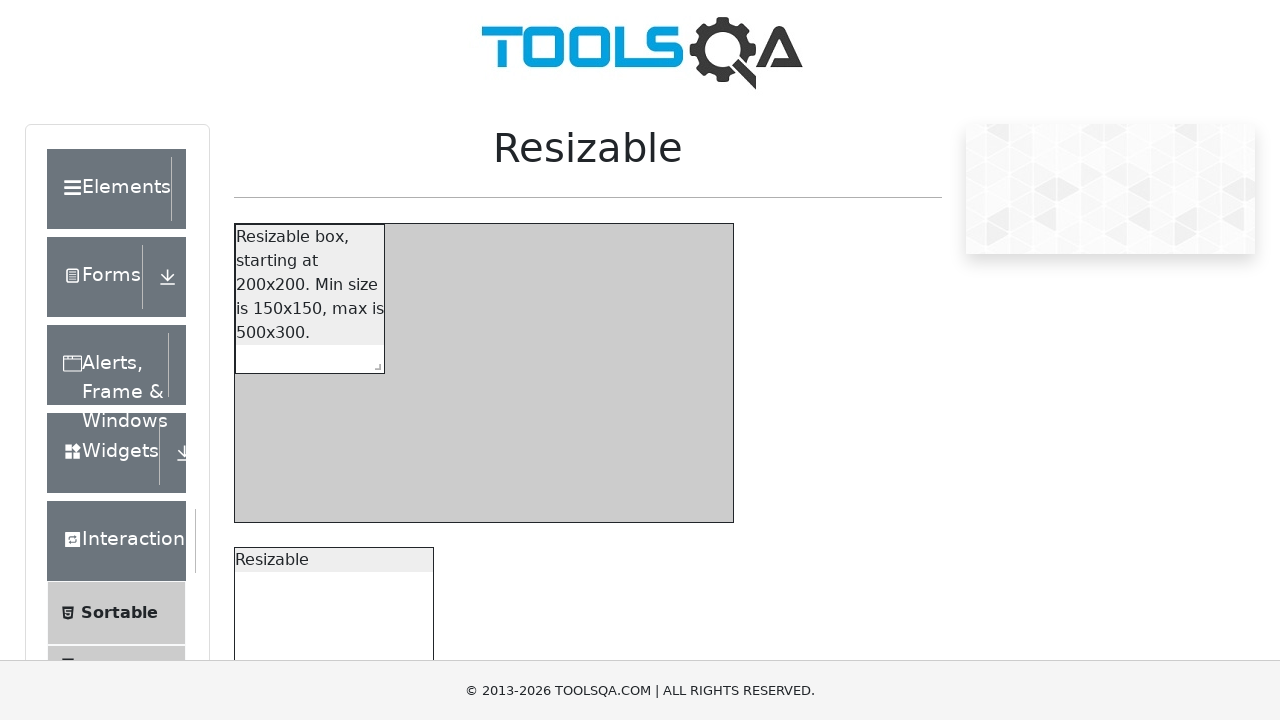

Released mouse button to complete minimum resize attempt at (324, 313)
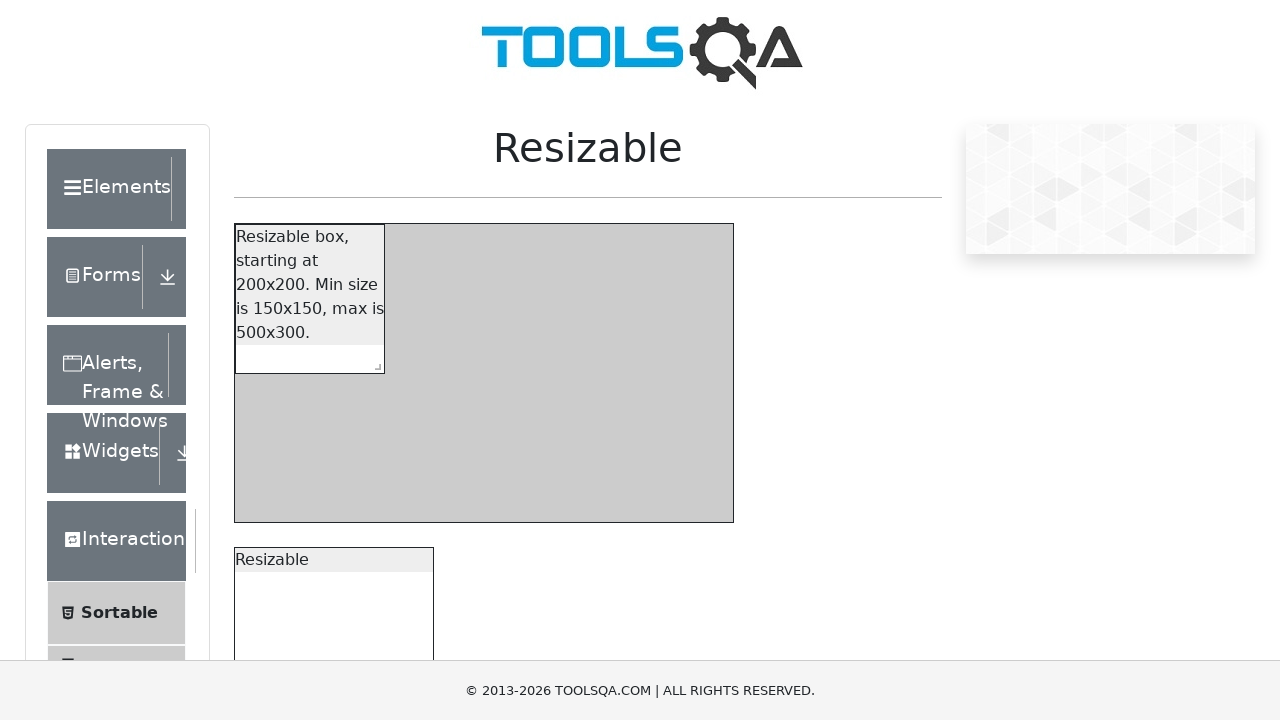

Waited for minimum resize animation to complete
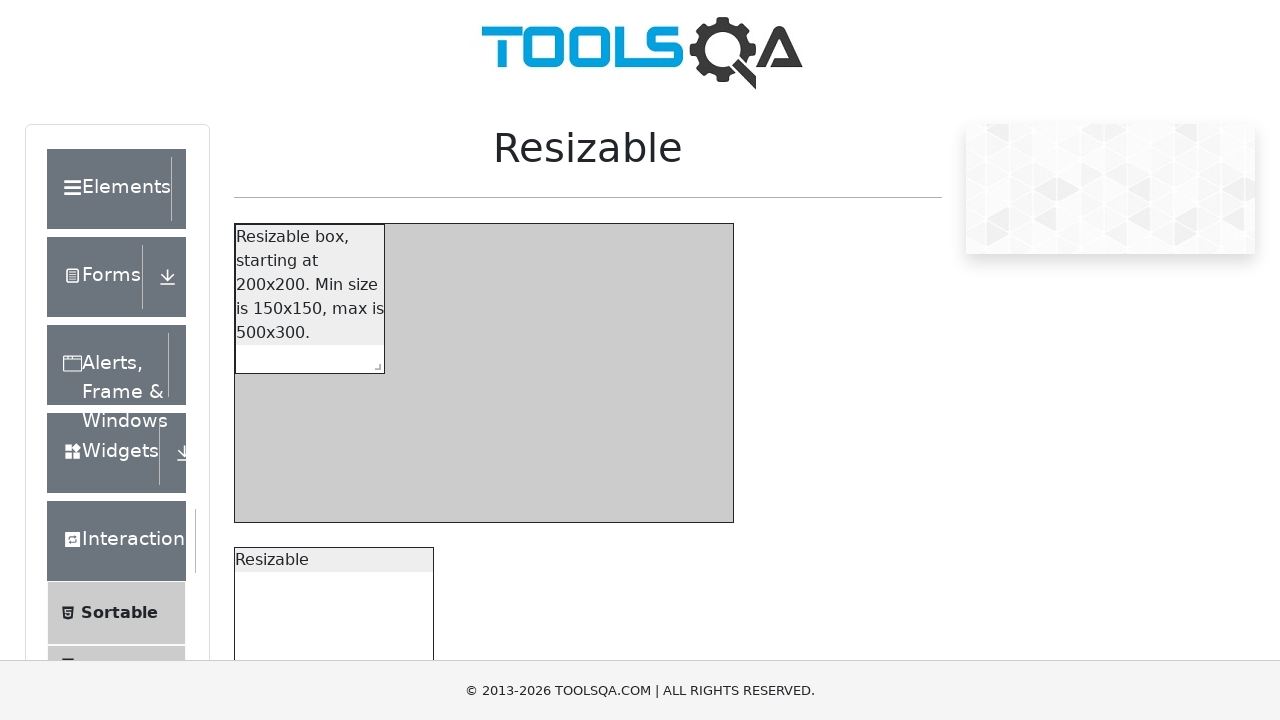

Hovered over resize handle for maximum size test at (374, 363) on #resizableBoxWithRestriction .react-resizable-handle
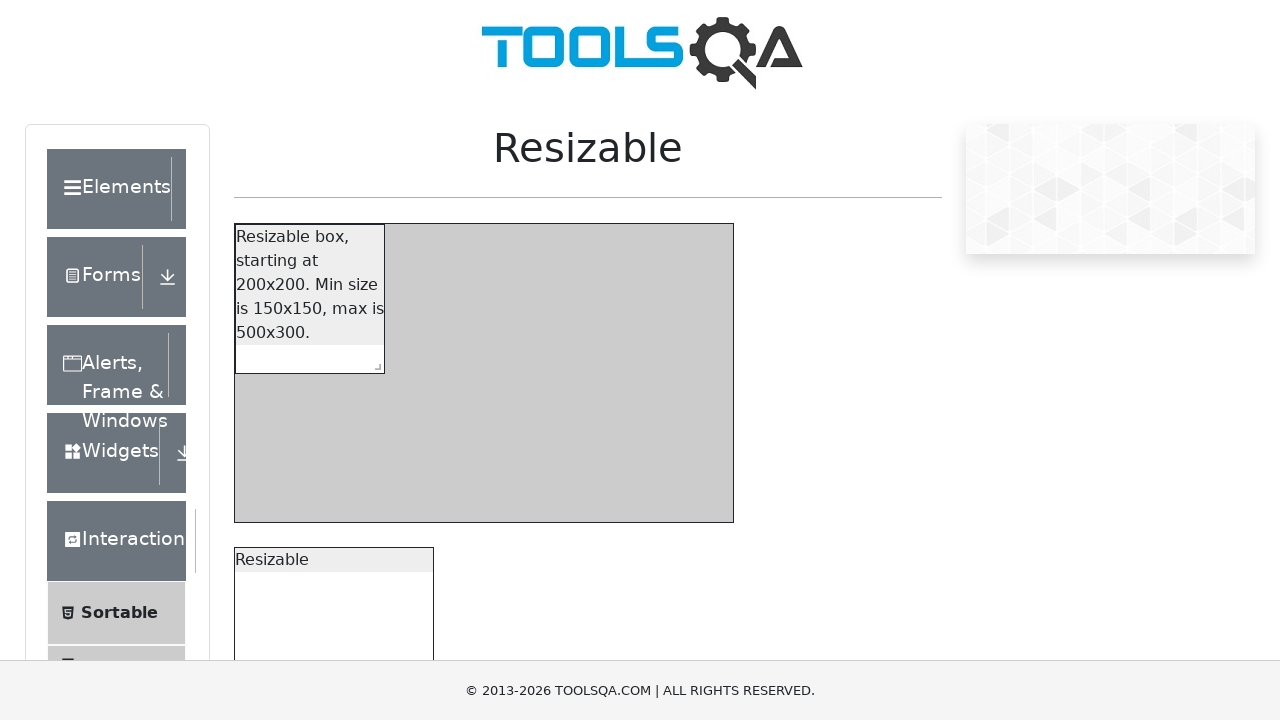

Pressed mouse button down on resize handle for maximum resize at (374, 363)
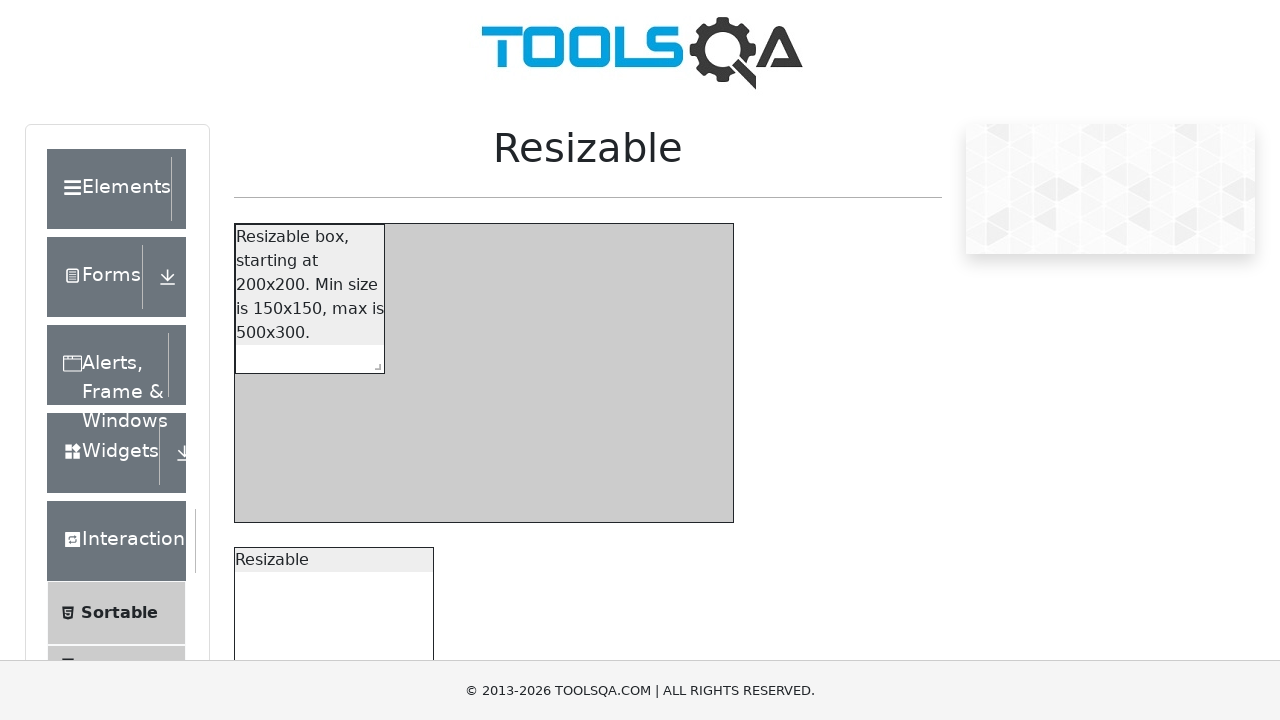

Dragged resize handle outward to test maximum size constraint at (674, 663)
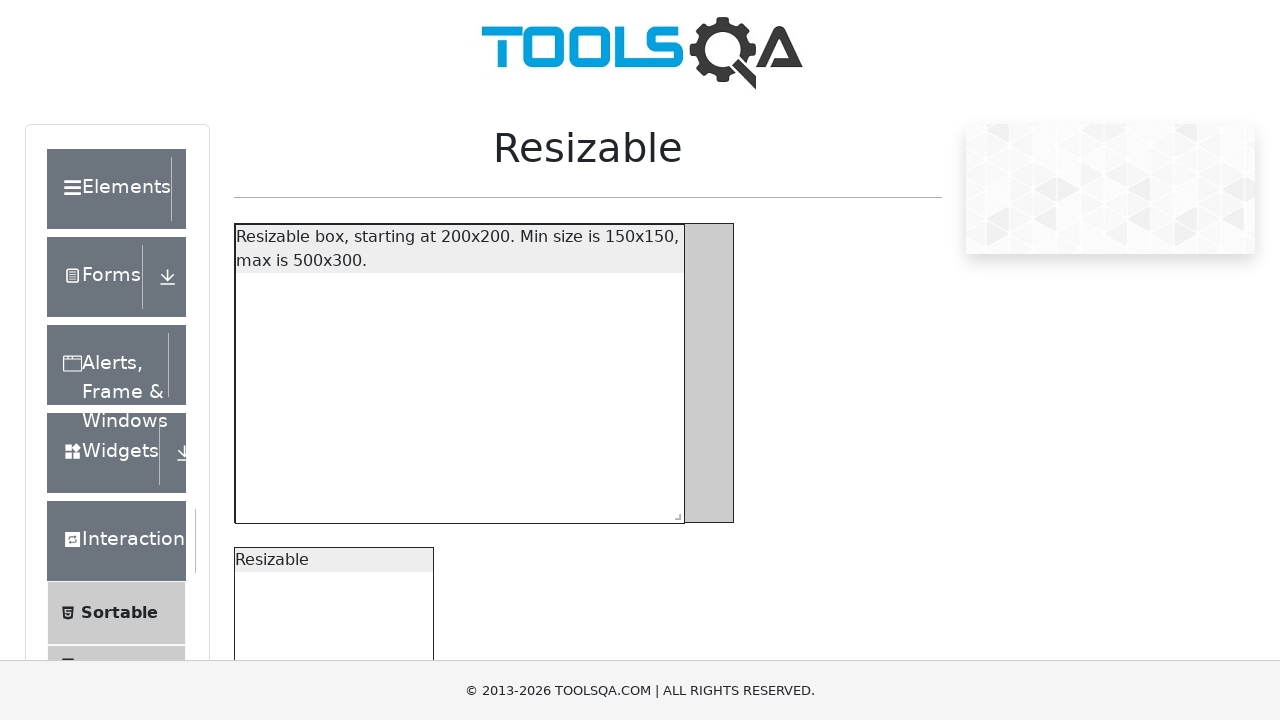

Released mouse button to complete maximum resize attempt at (674, 663)
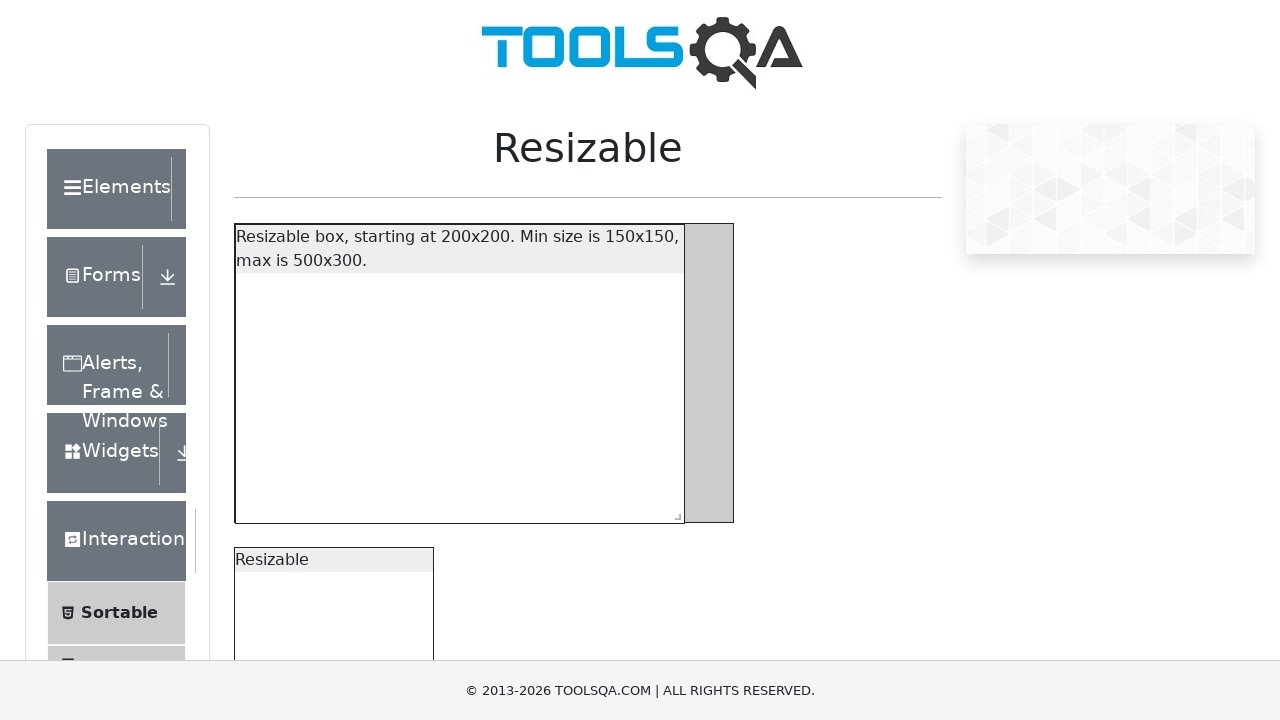

Waited for maximum resize animation to complete
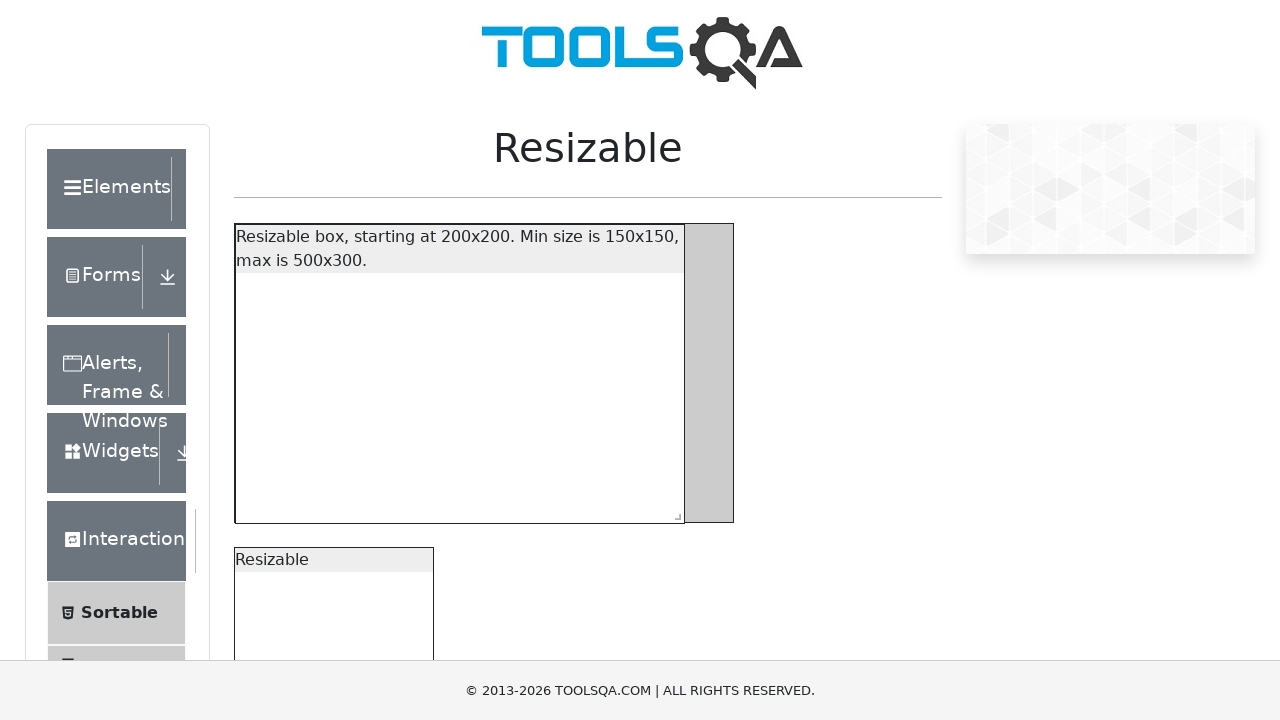

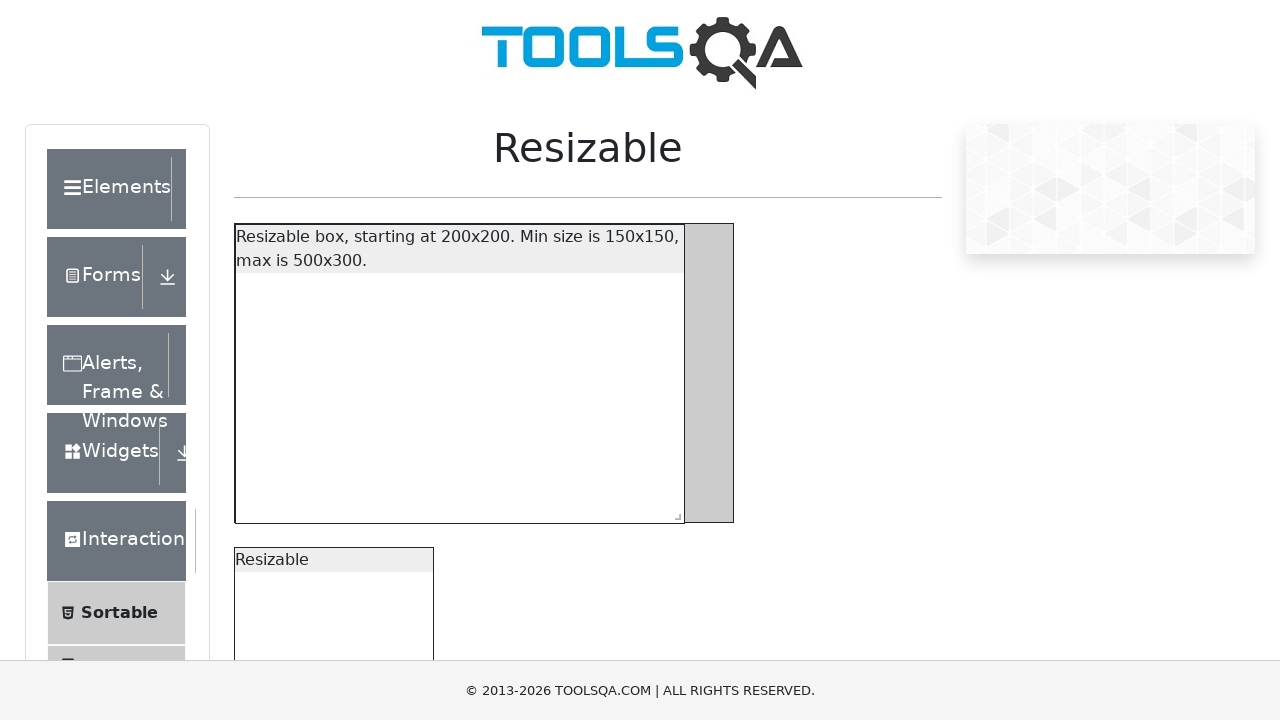